Opens multiple browser tabs using keyboard shortcuts and navigates to different URLs in each tab

Starting URL: https://selenium.dev/selenium/docs/api/java/index.html

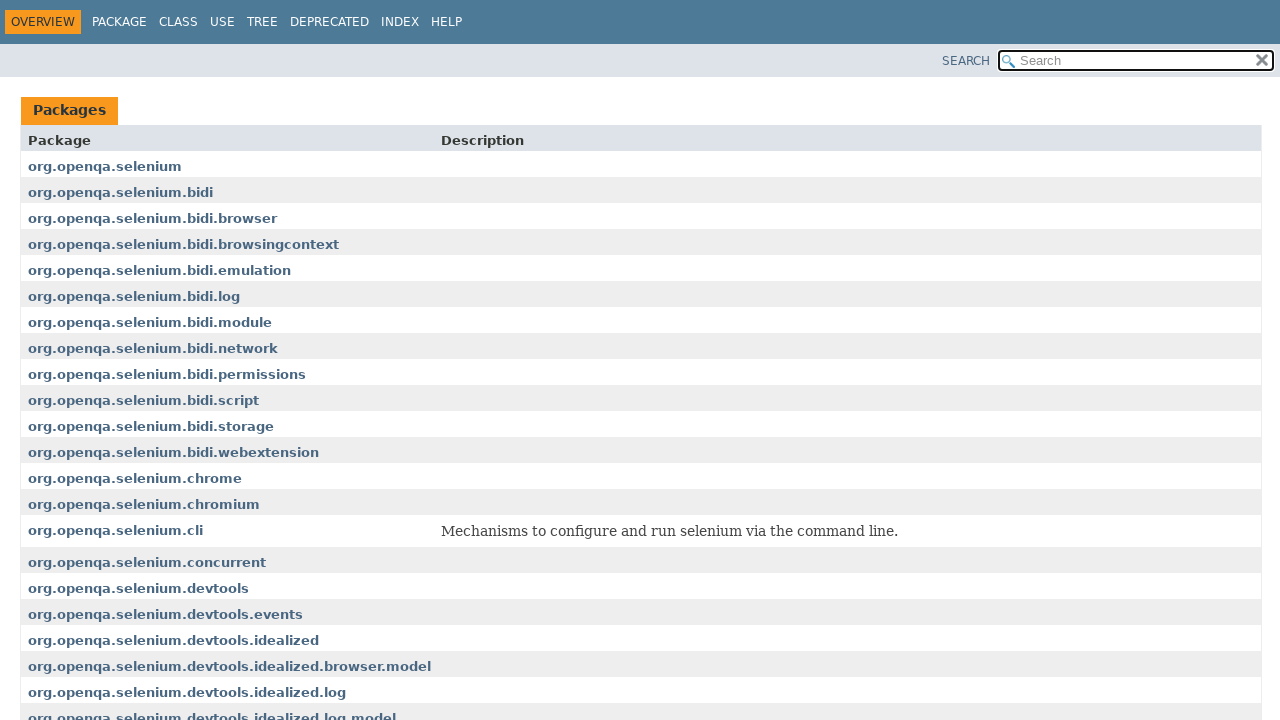

Opened new browser tab
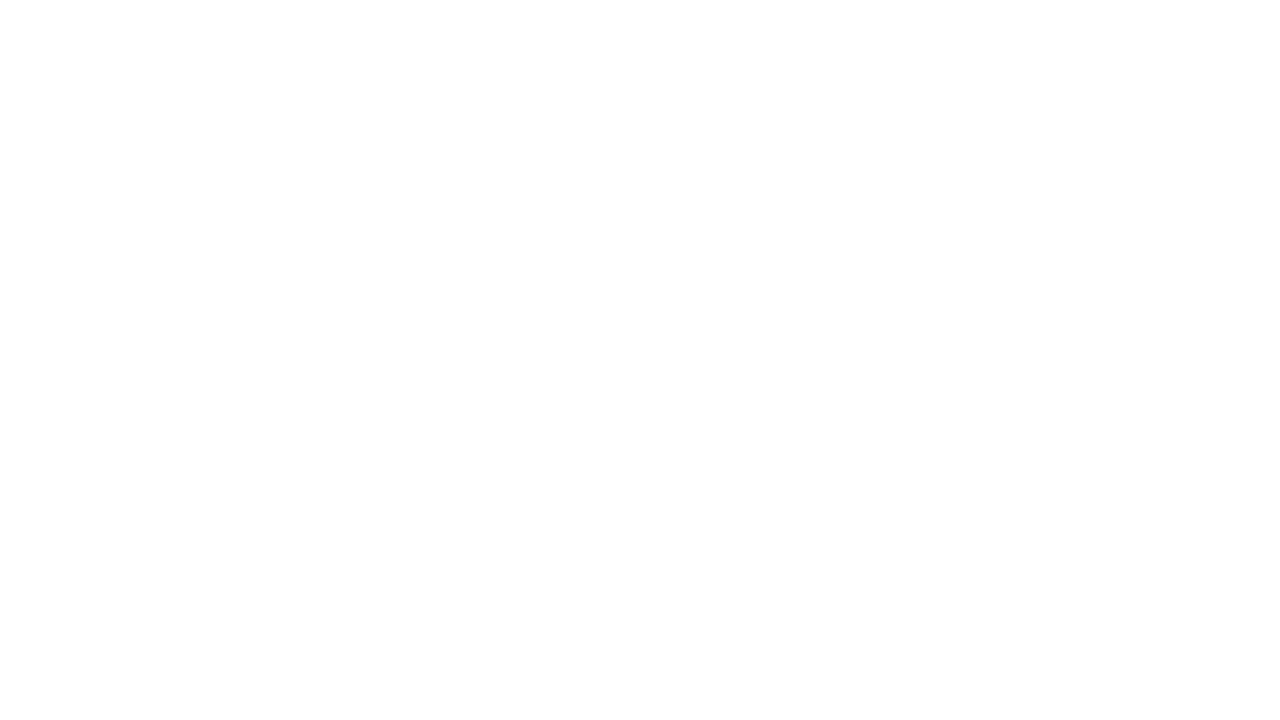

Navigated to Selenium Java documentation
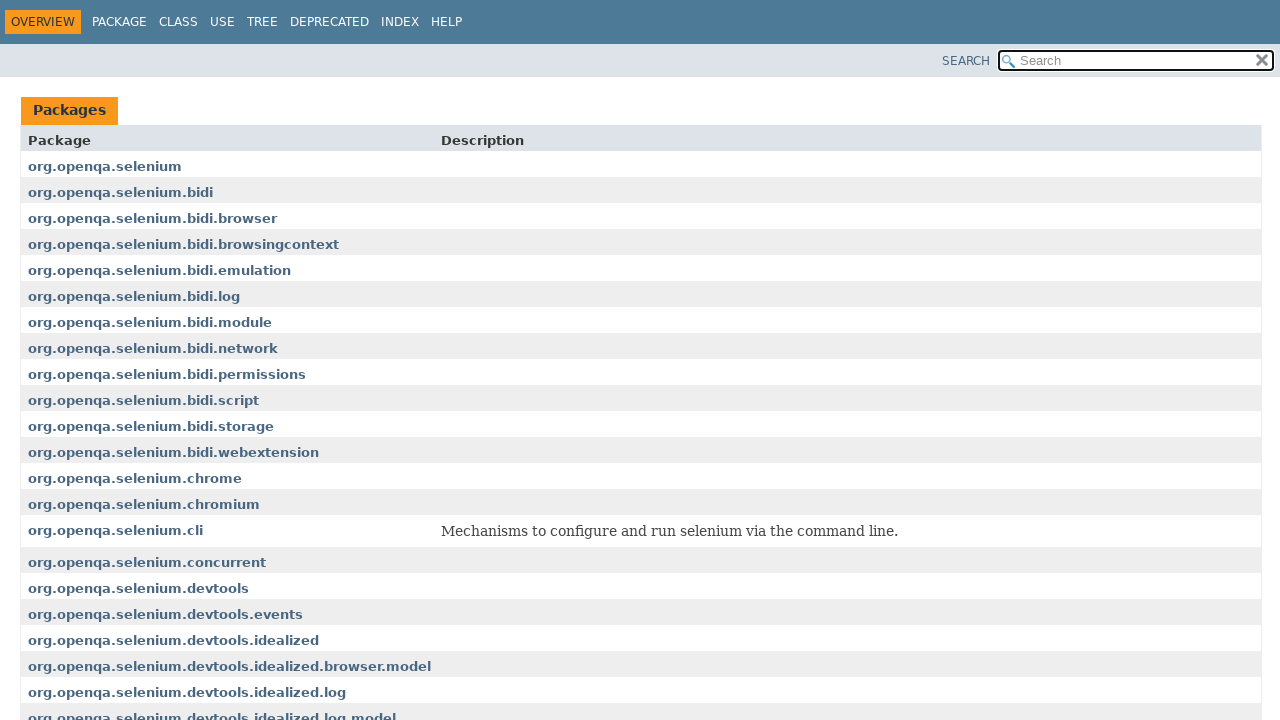

Opened third browser tab
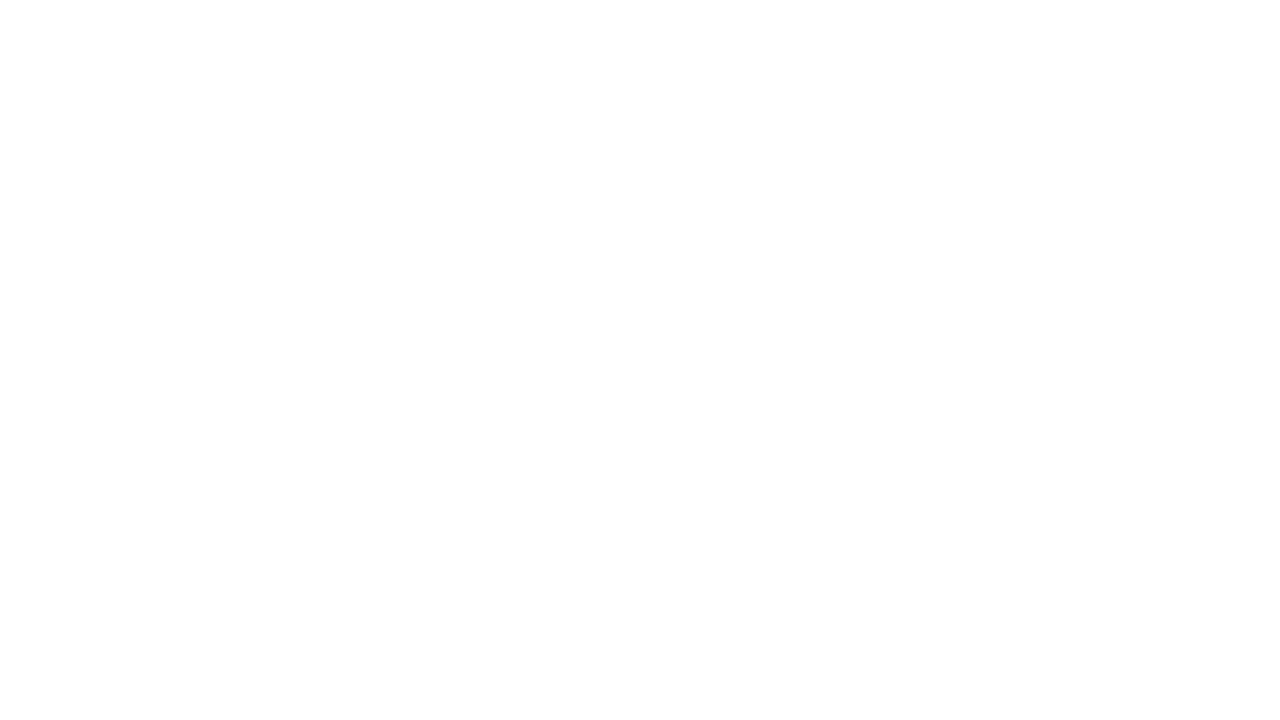

Navigated to jQuery UI Droppable demo
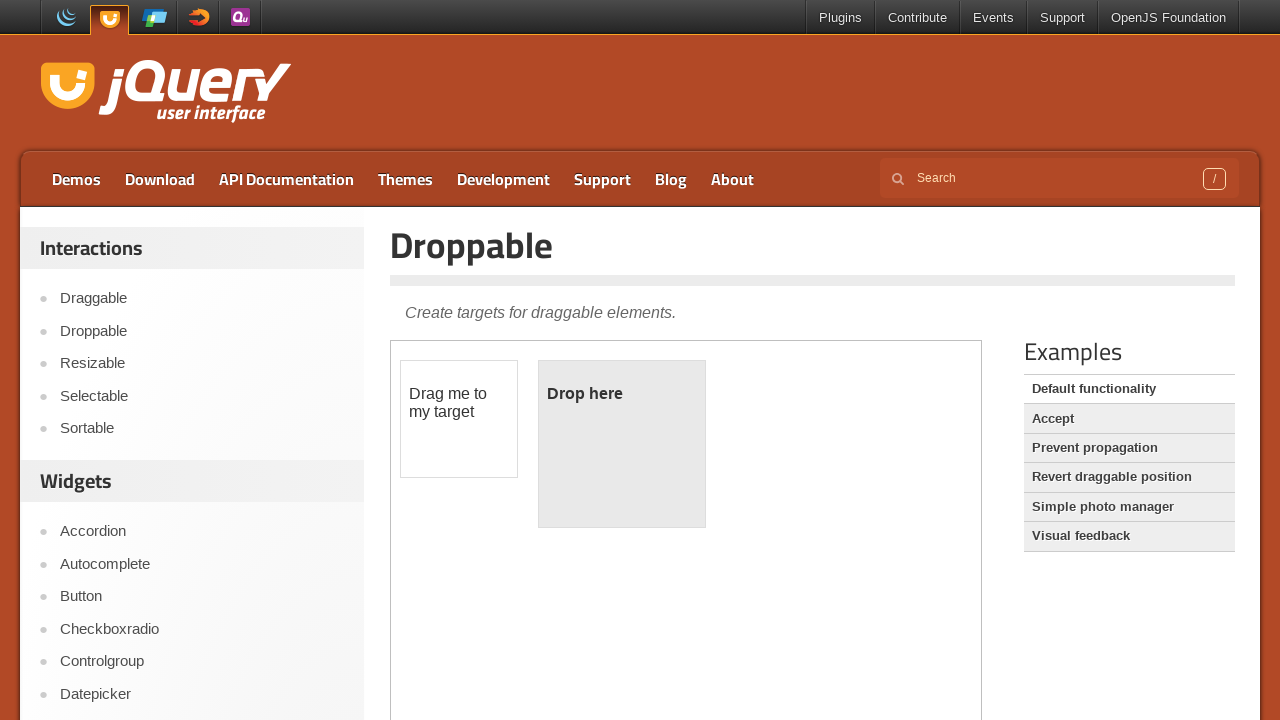

Switched focus to Selenium documentation tab
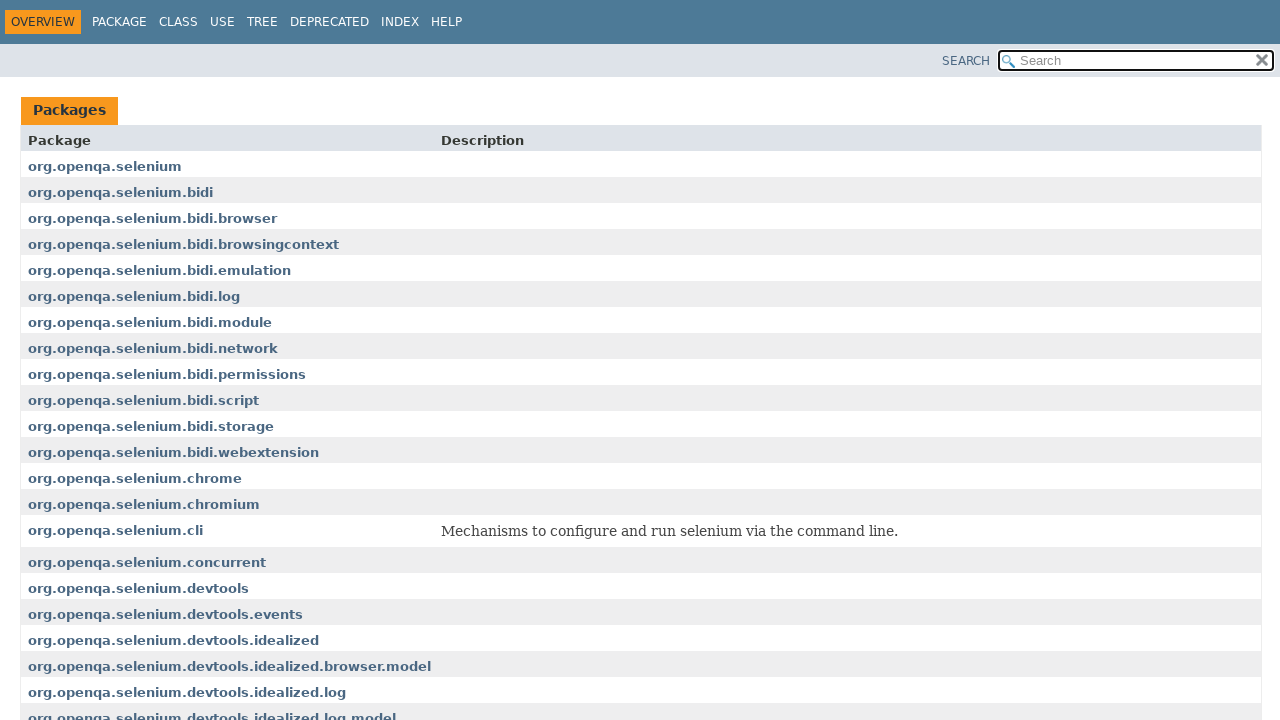

Switched focus to jQuery UI Droppable tab
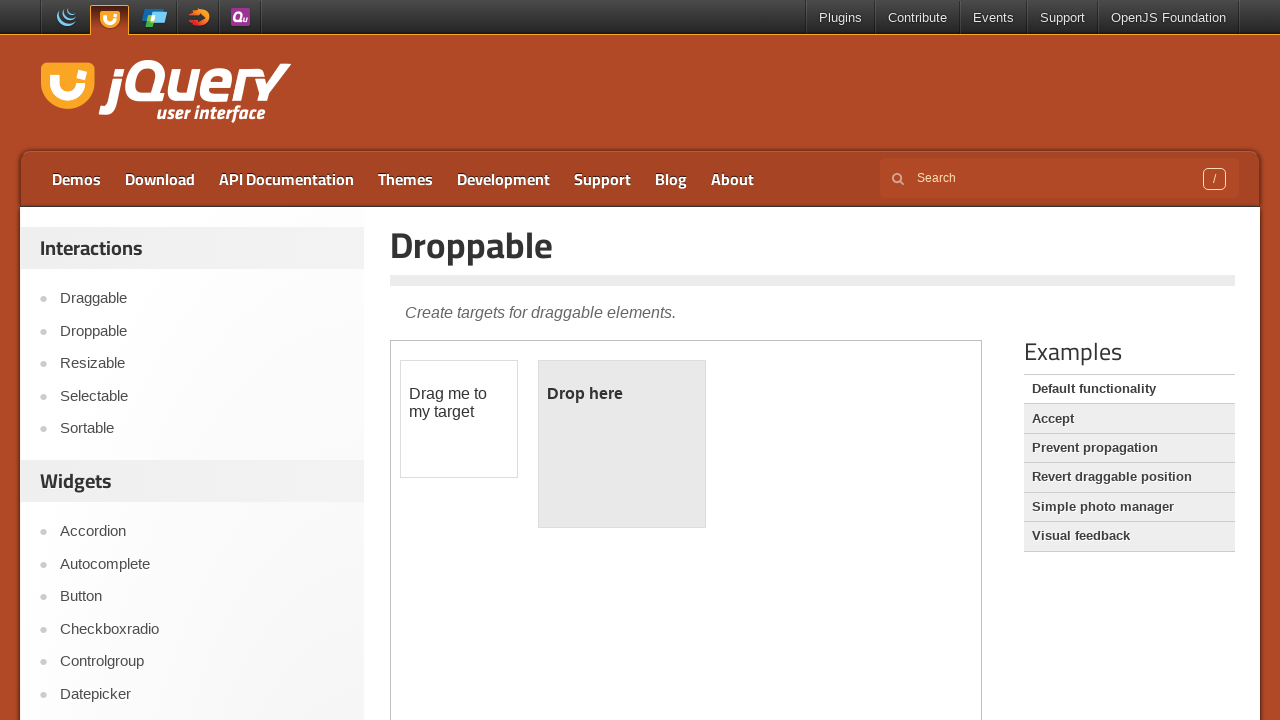

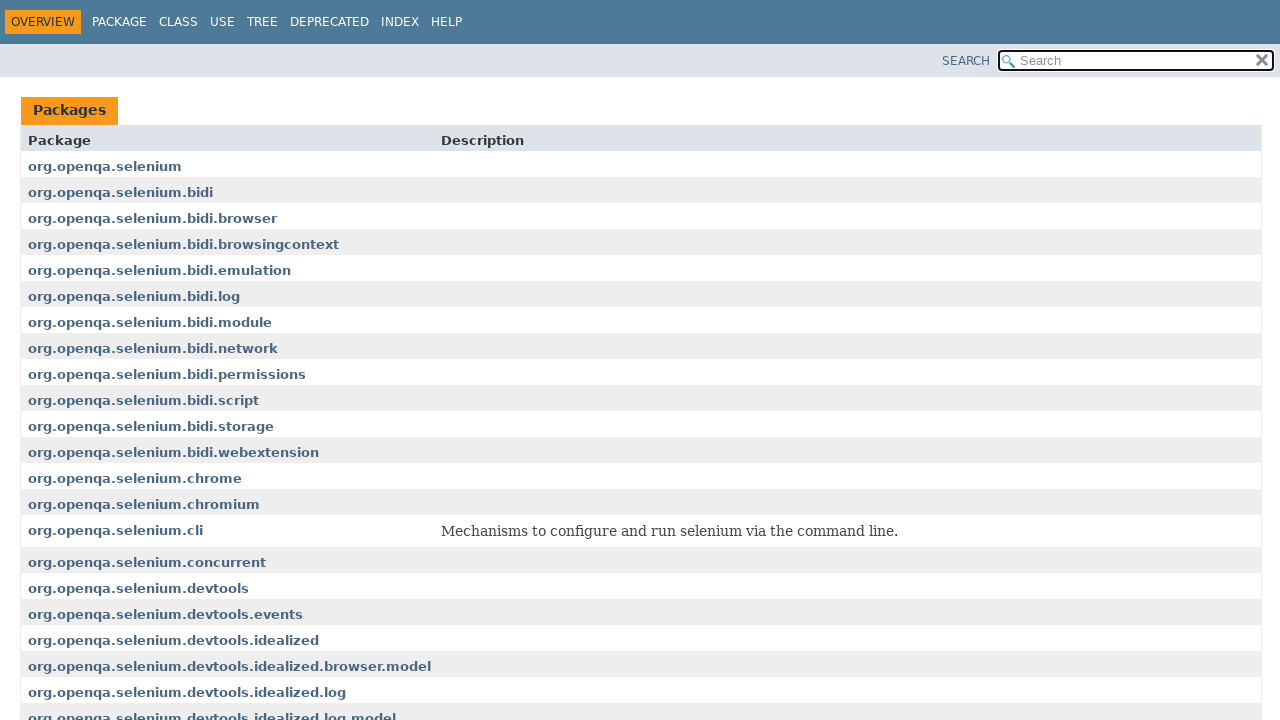